Tests YouTube search functionality by clicking the search input, filling it with a search query for "javascript by testers talk", and pressing Enter to submit the search.

Starting URL: https://www.youtube.com/

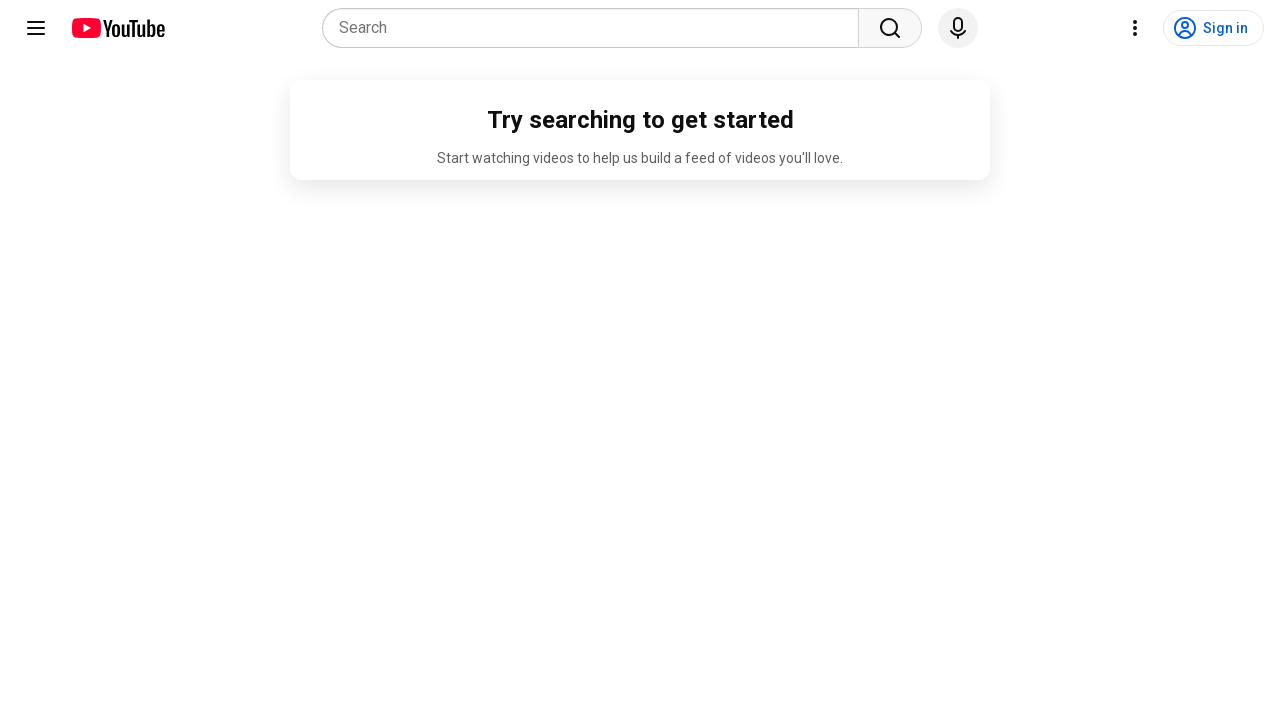

Clicked on YouTube search input field at (596, 28) on input[placeholder='Search']
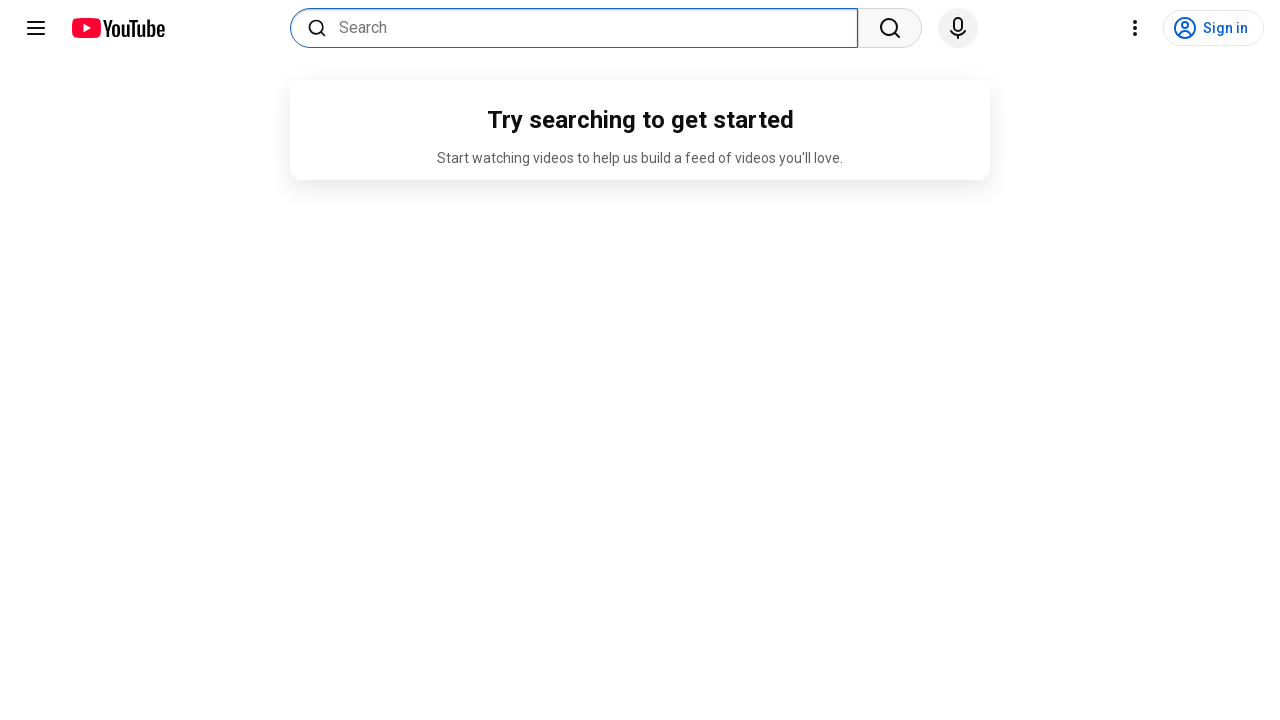

Filled search field with 'javascript by testers talk' on input[placeholder='Search']
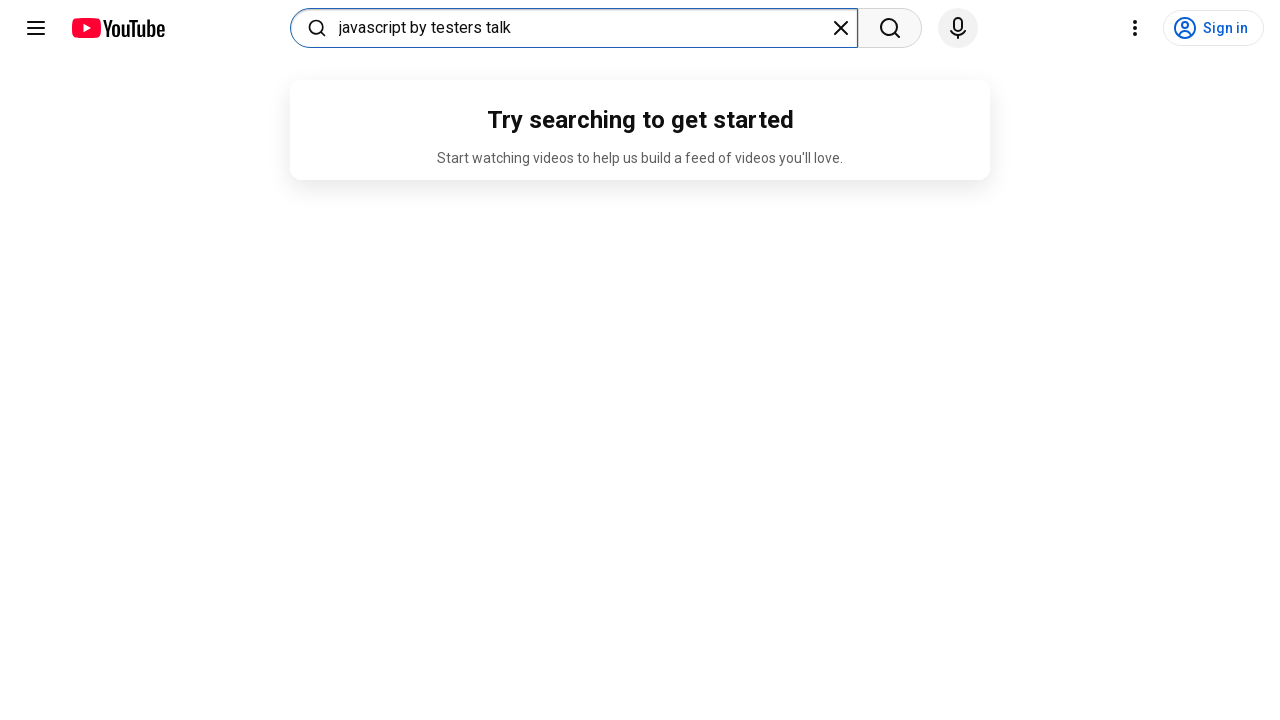

Pressed Enter to submit search query on input[placeholder='Search']
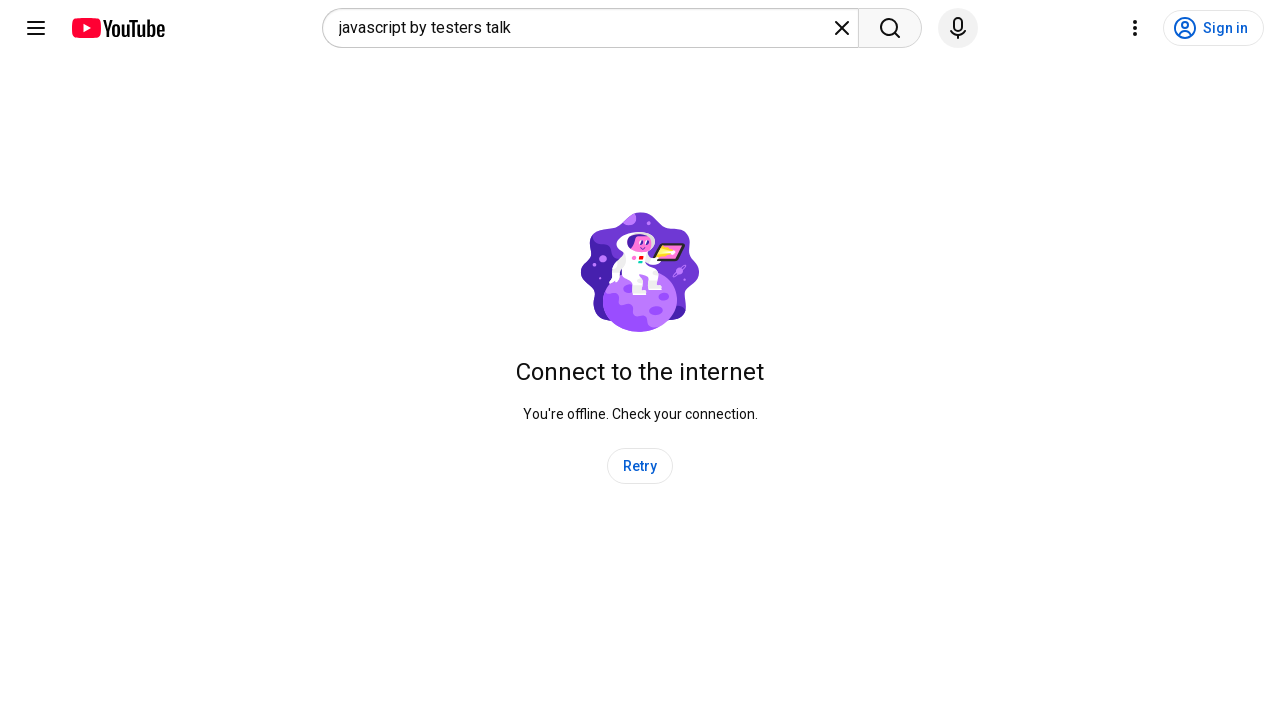

Waited 5 seconds for search results to load
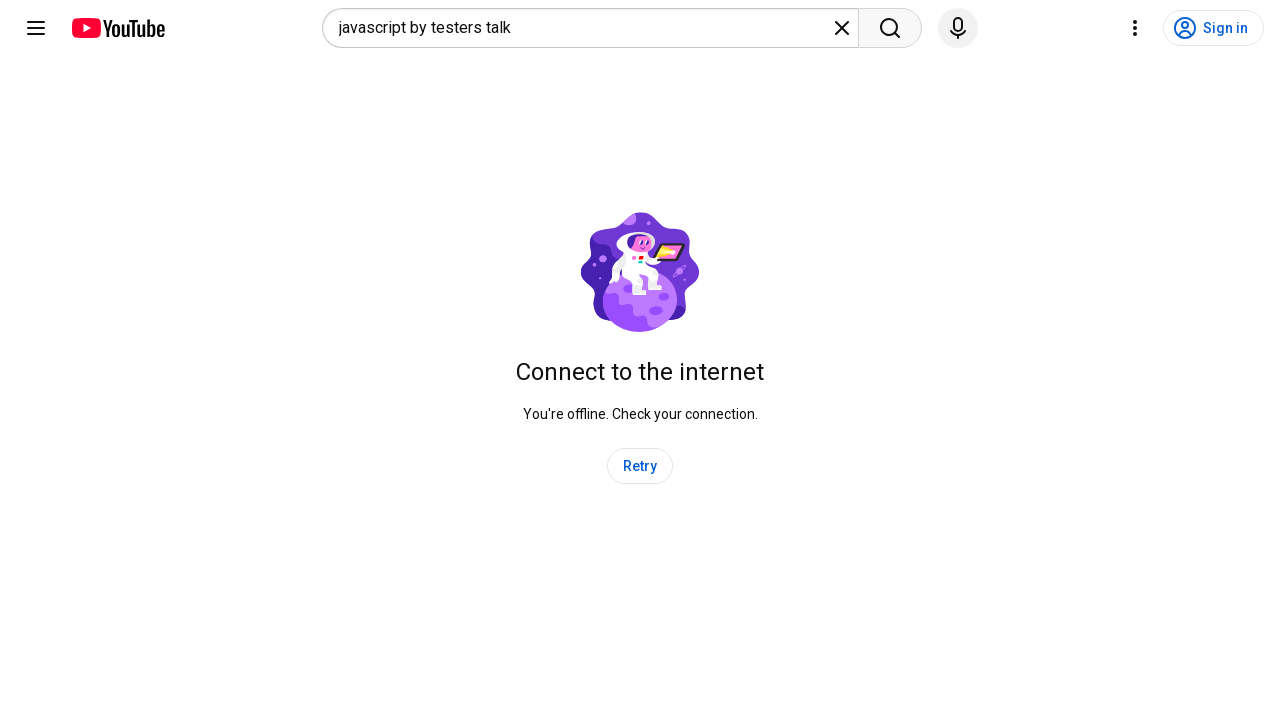

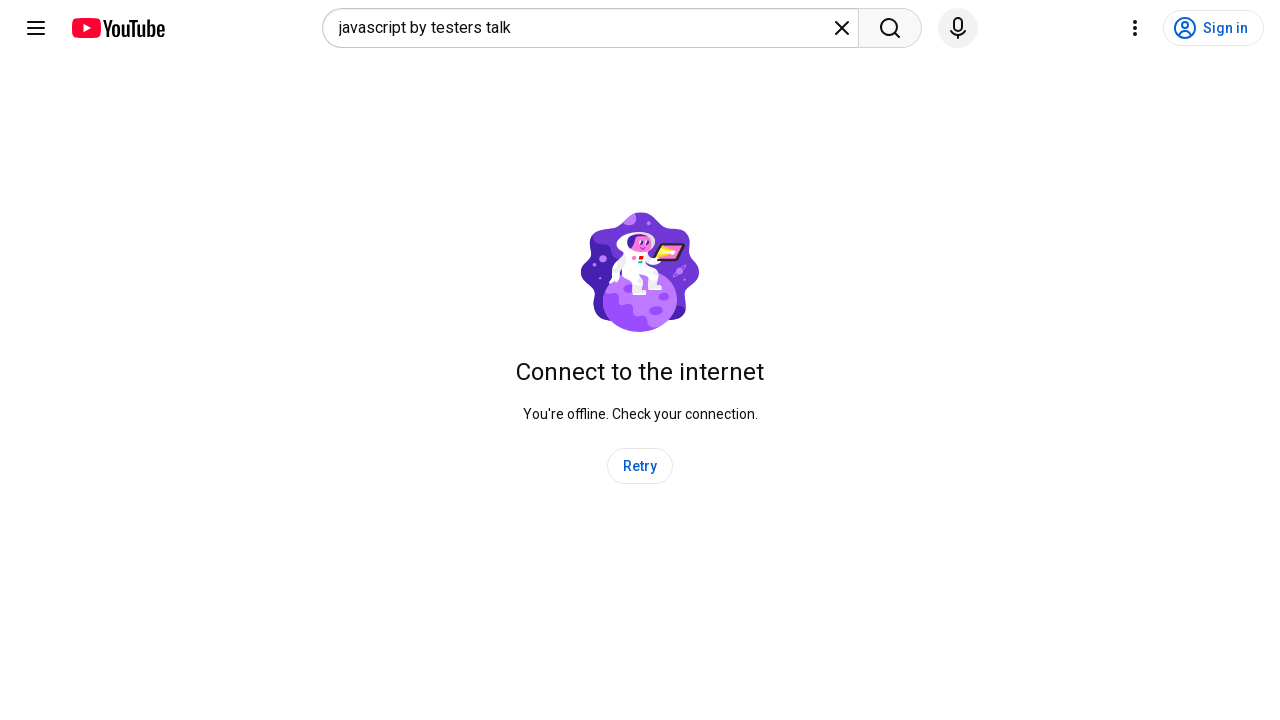